Tests interaction with a chart on the EMI calculator website by scrolling to the chart section and hovering over chart elements to trigger tooltips

Starting URL: https://emicalculator.net/

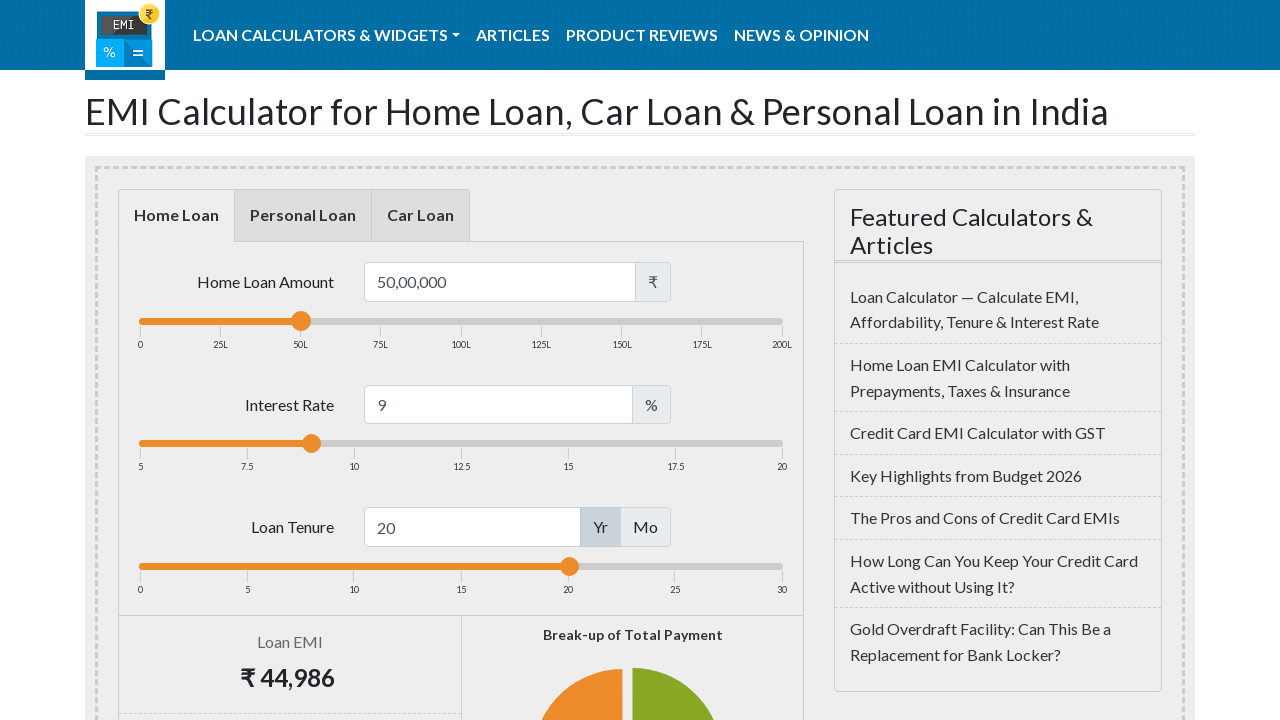

Scrolled down 1250 pixels to reach the chart section
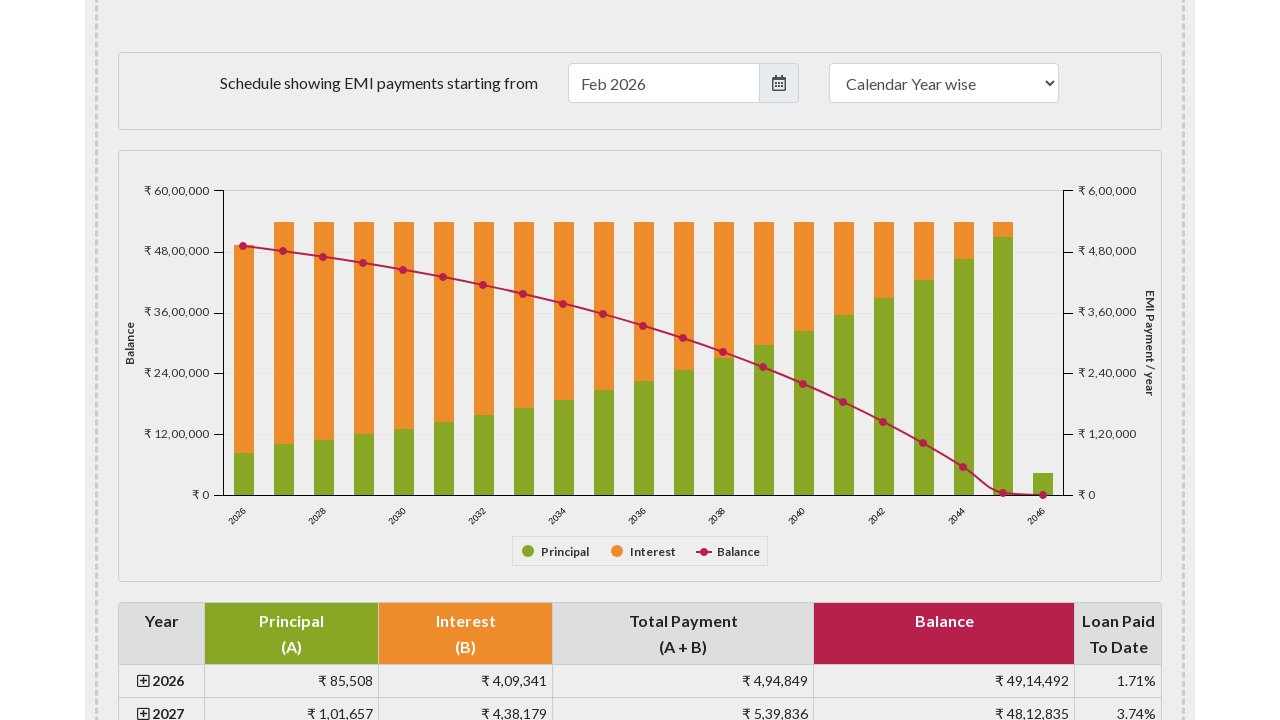

Chart series group element loaded and visible
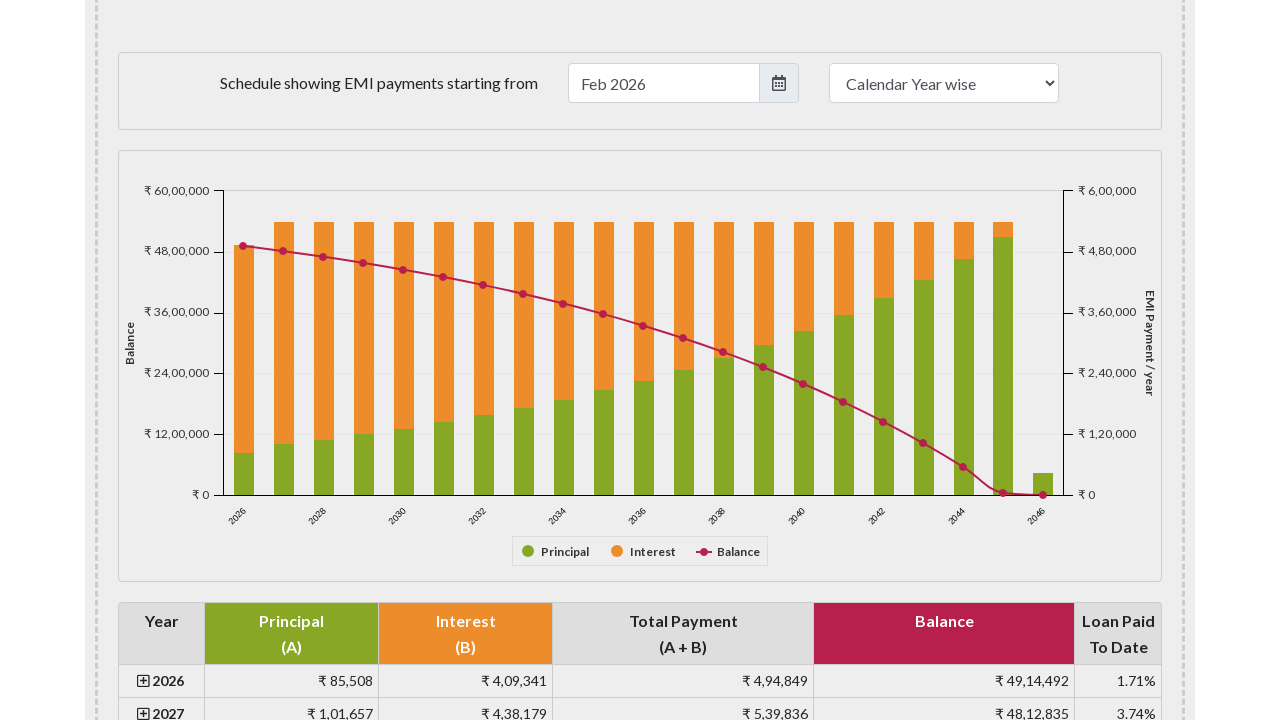

Located all chart bar elements
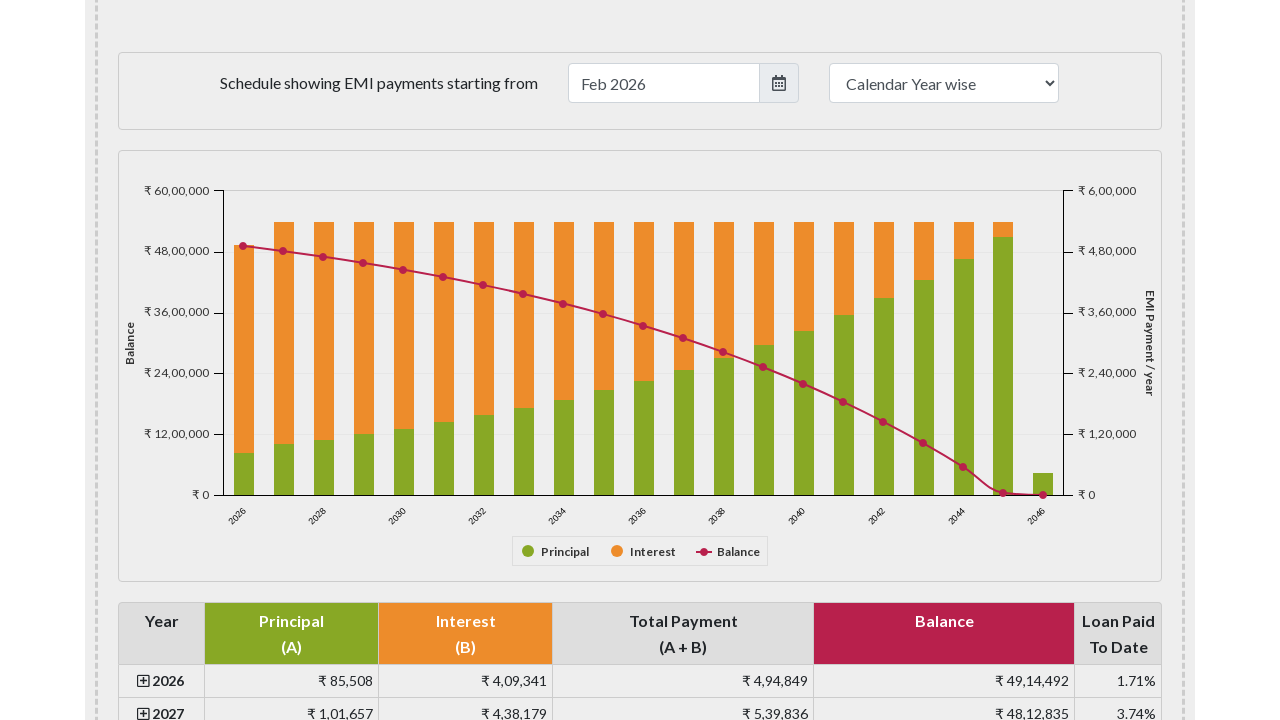

Counted 42 chart bars
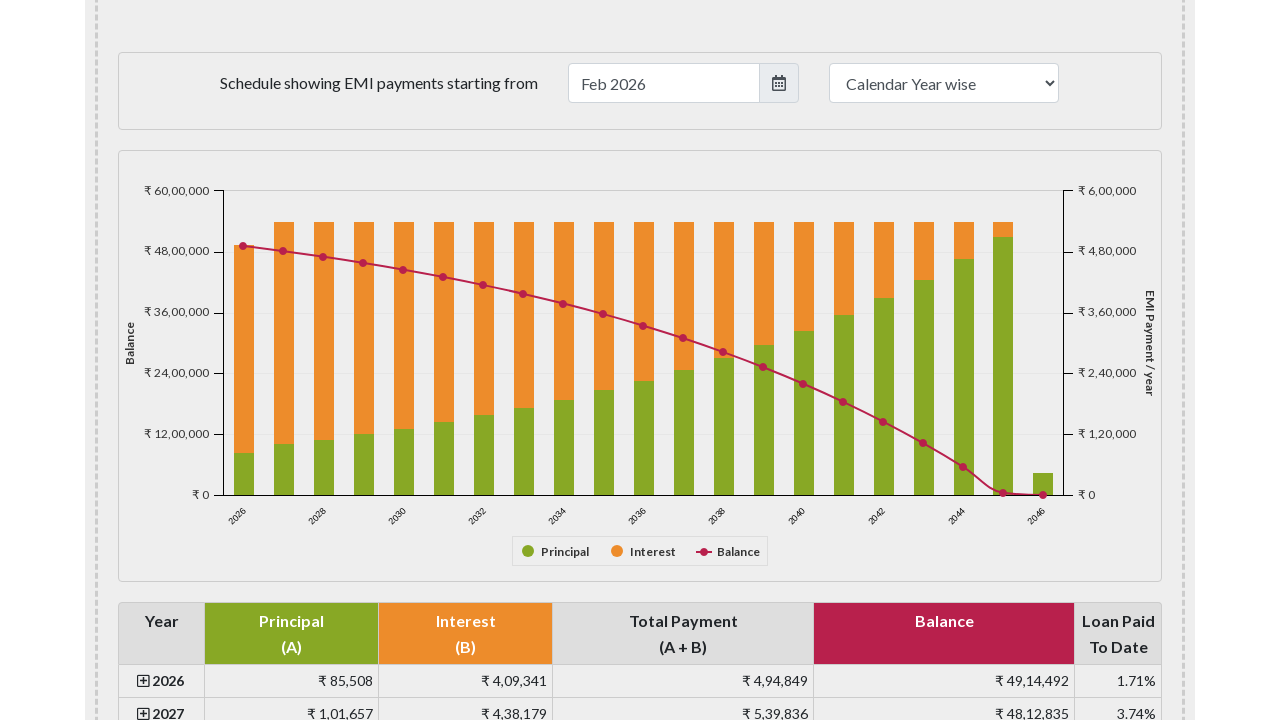

Hovered over chart bar 1 to trigger tooltip at (244, 349) on (//*[name()='g' and @class = 'highcharts-series-group'])[2]//*[local-name()='g']
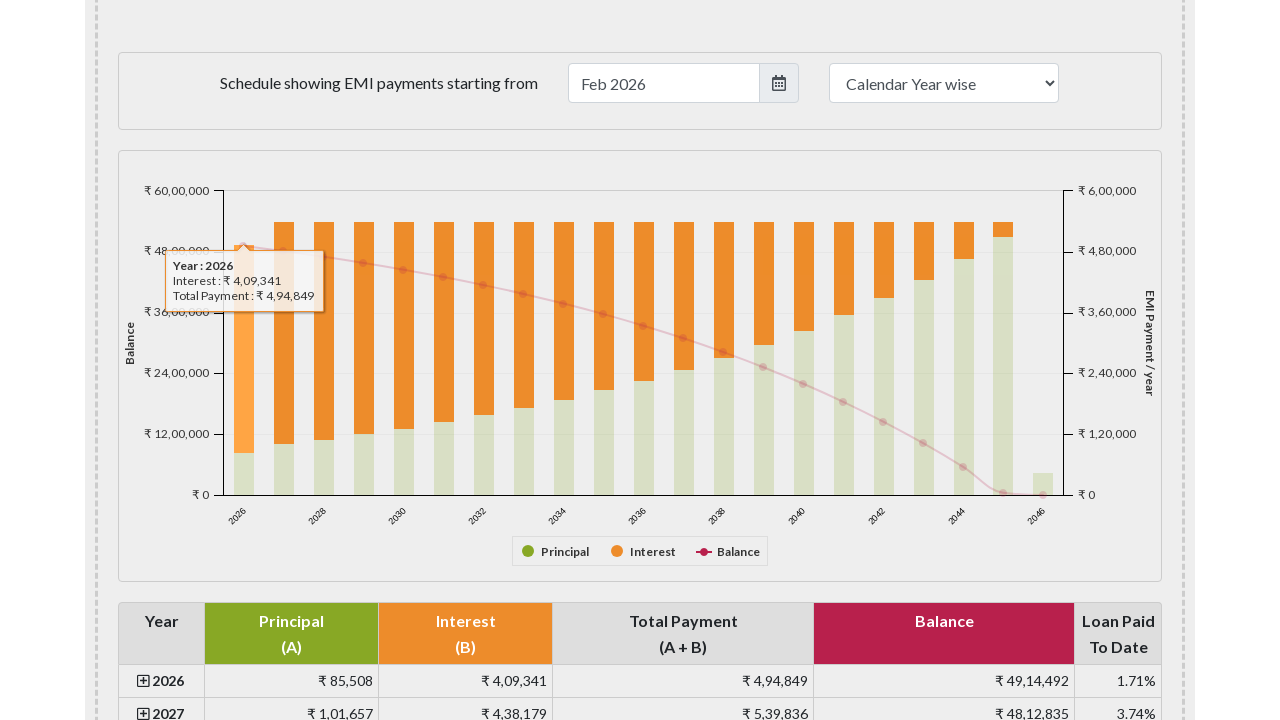

Waited 500ms for tooltip to appear after hovering bar 1
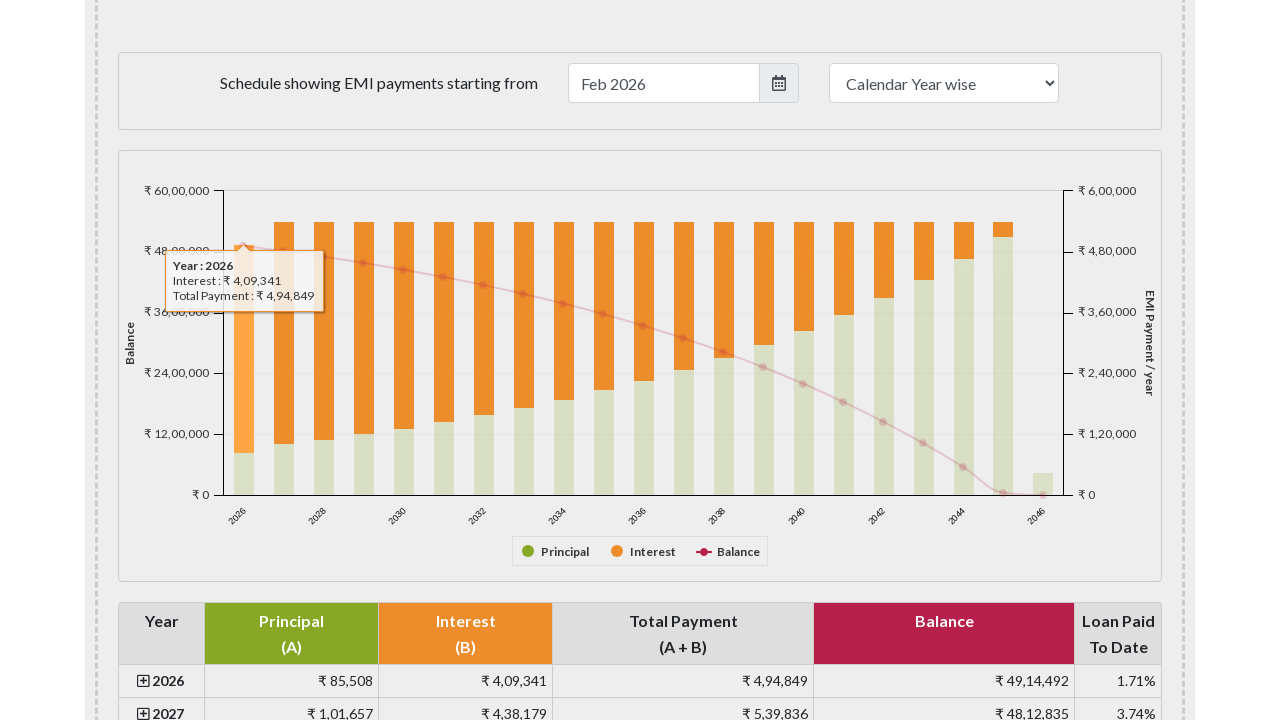

Hovered over chart bar 2 to trigger tooltip at (284, 333) on (//*[name()='g' and @class = 'highcharts-series-group'])[2]//*[local-name()='g']
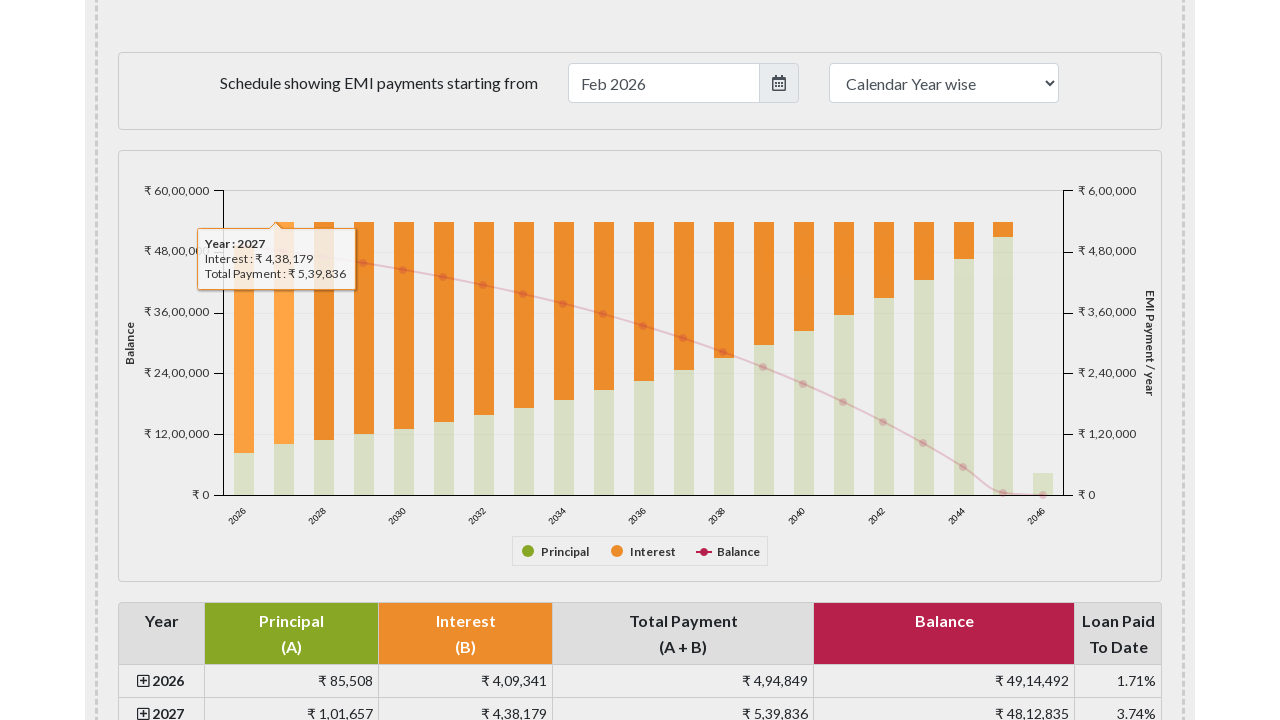

Waited 500ms for tooltip to appear after hovering bar 2
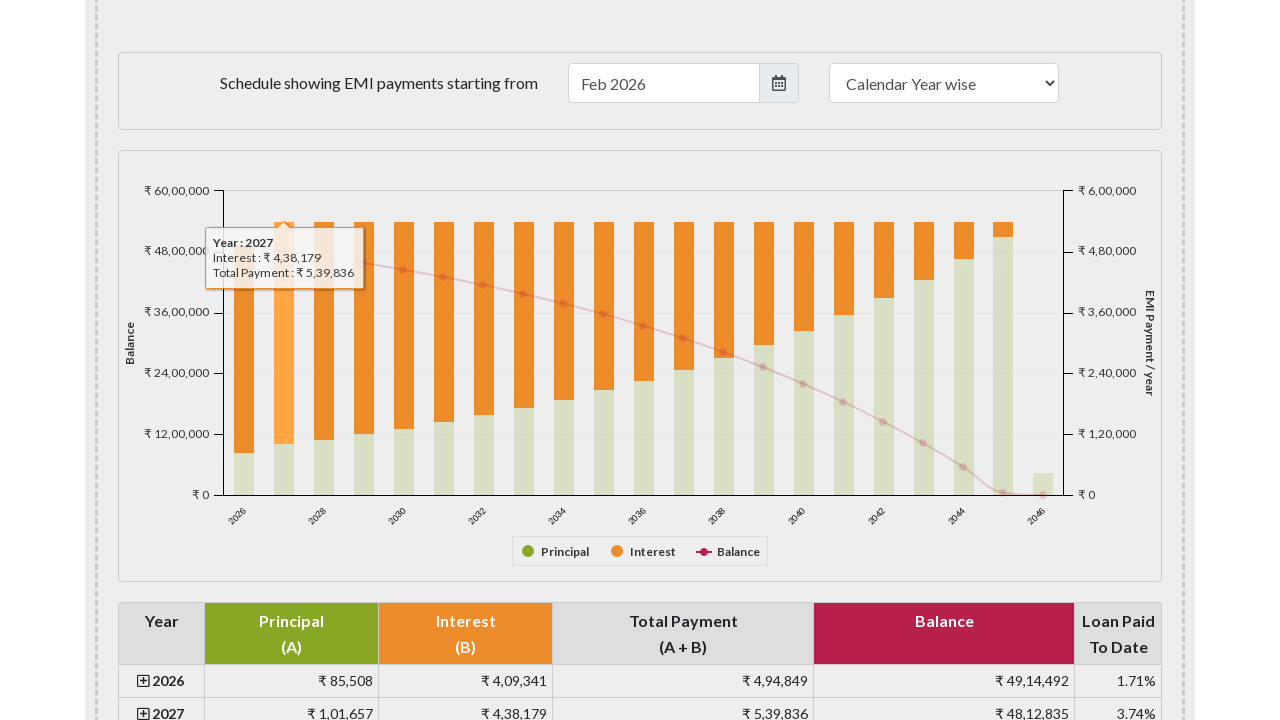

Hovered over chart bar 3 to trigger tooltip at (324, 331) on (//*[name()='g' and @class = 'highcharts-series-group'])[2]//*[local-name()='g']
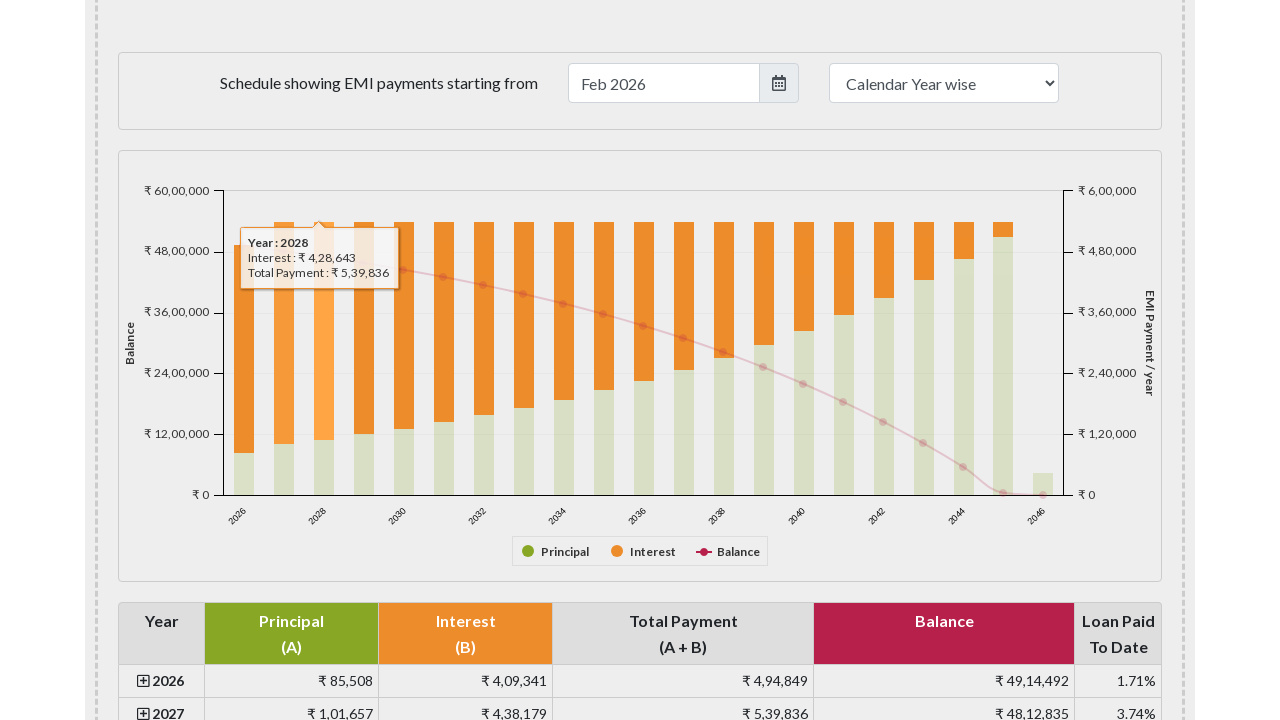

Waited 500ms for tooltip to appear after hovering bar 3
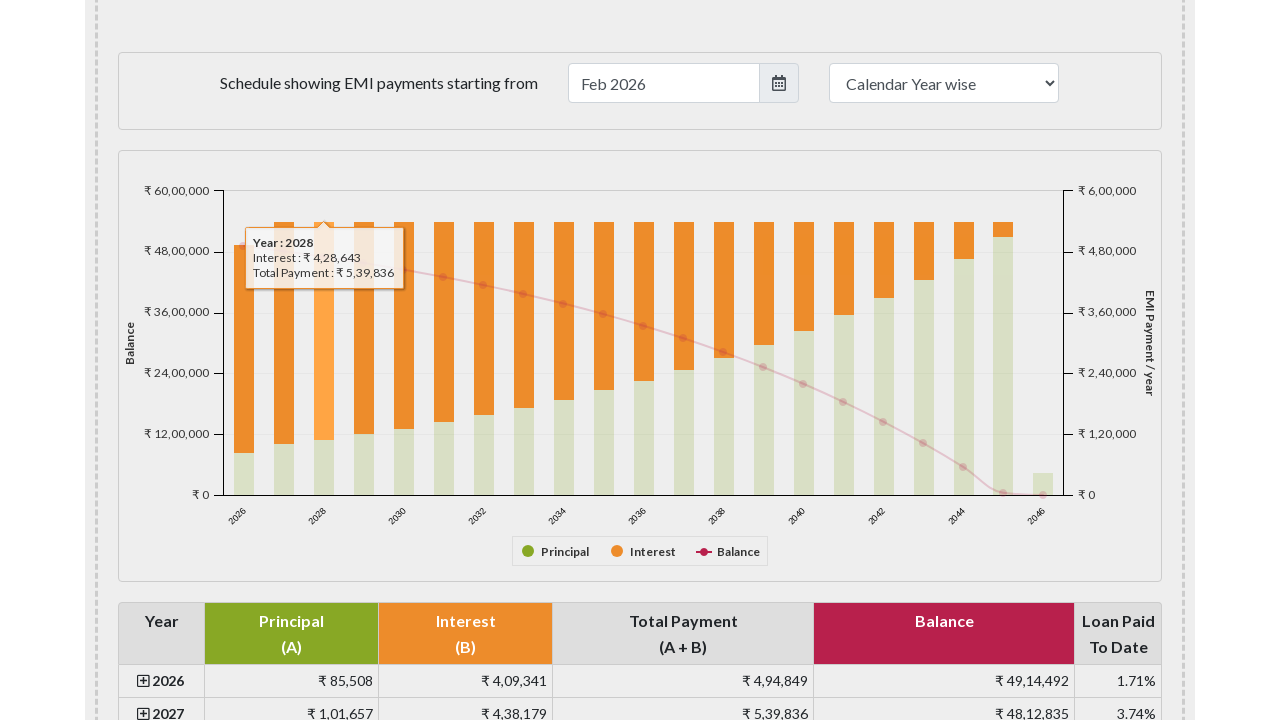

Hovered over chart bar 4 to trigger tooltip at (364, 328) on (//*[name()='g' and @class = 'highcharts-series-group'])[2]//*[local-name()='g']
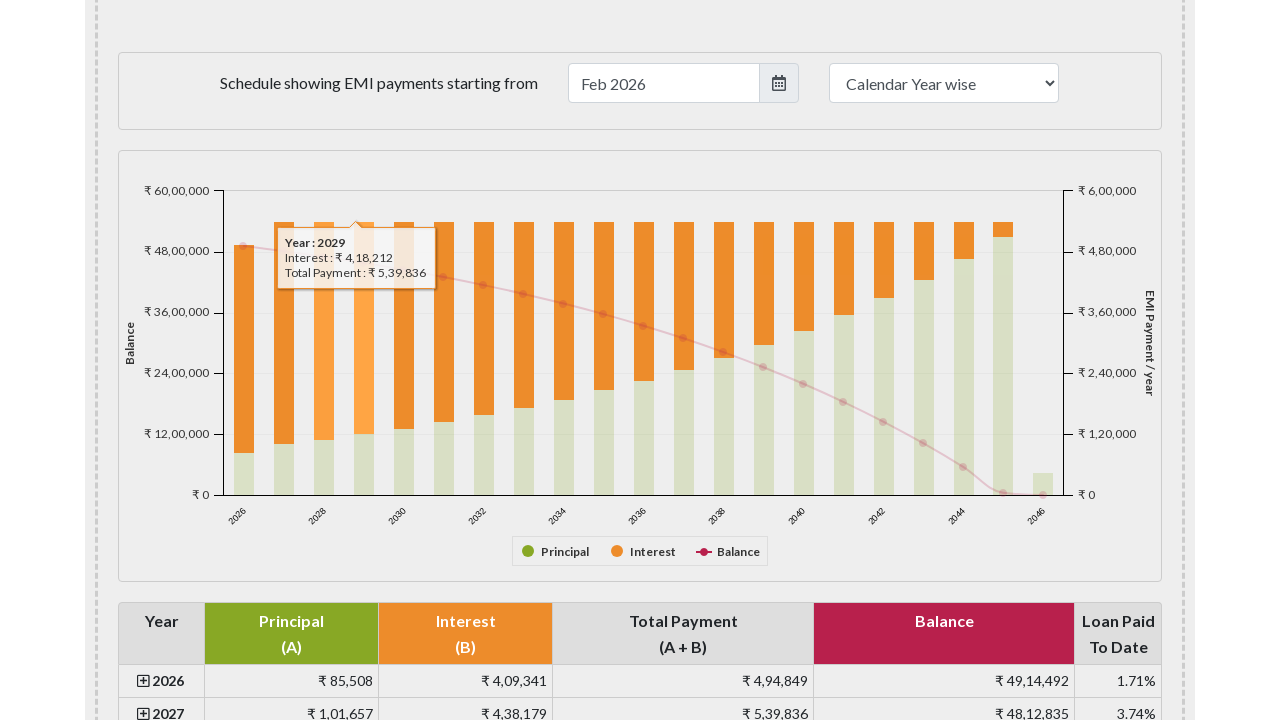

Waited 500ms for tooltip to appear after hovering bar 4
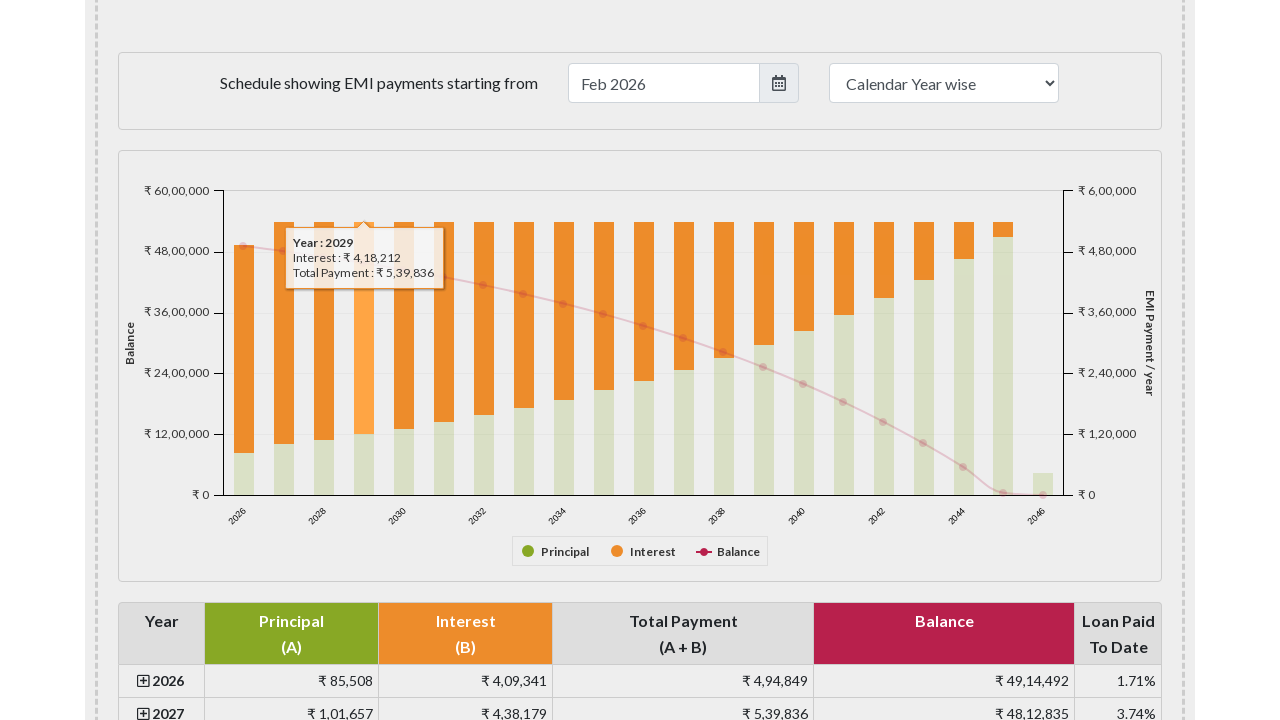

Hovered over chart bar 5 to trigger tooltip at (404, 325) on (//*[name()='g' and @class = 'highcharts-series-group'])[2]//*[local-name()='g']
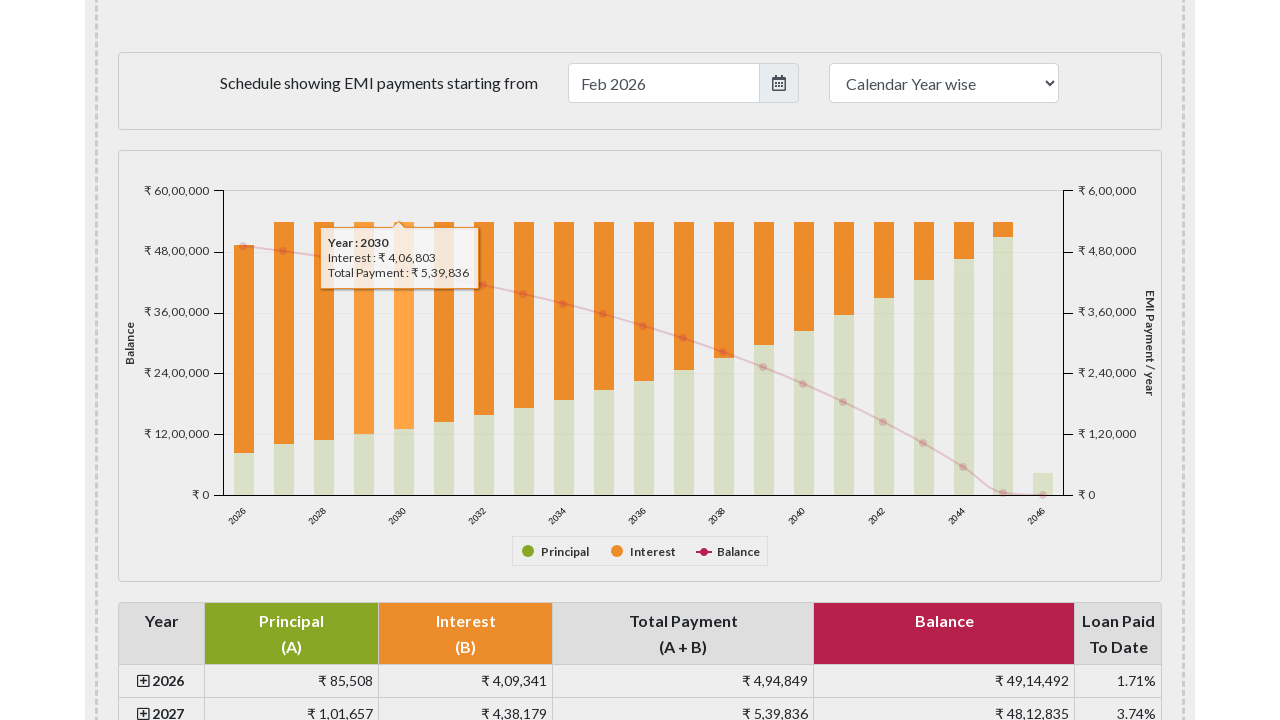

Waited 500ms for tooltip to appear after hovering bar 5
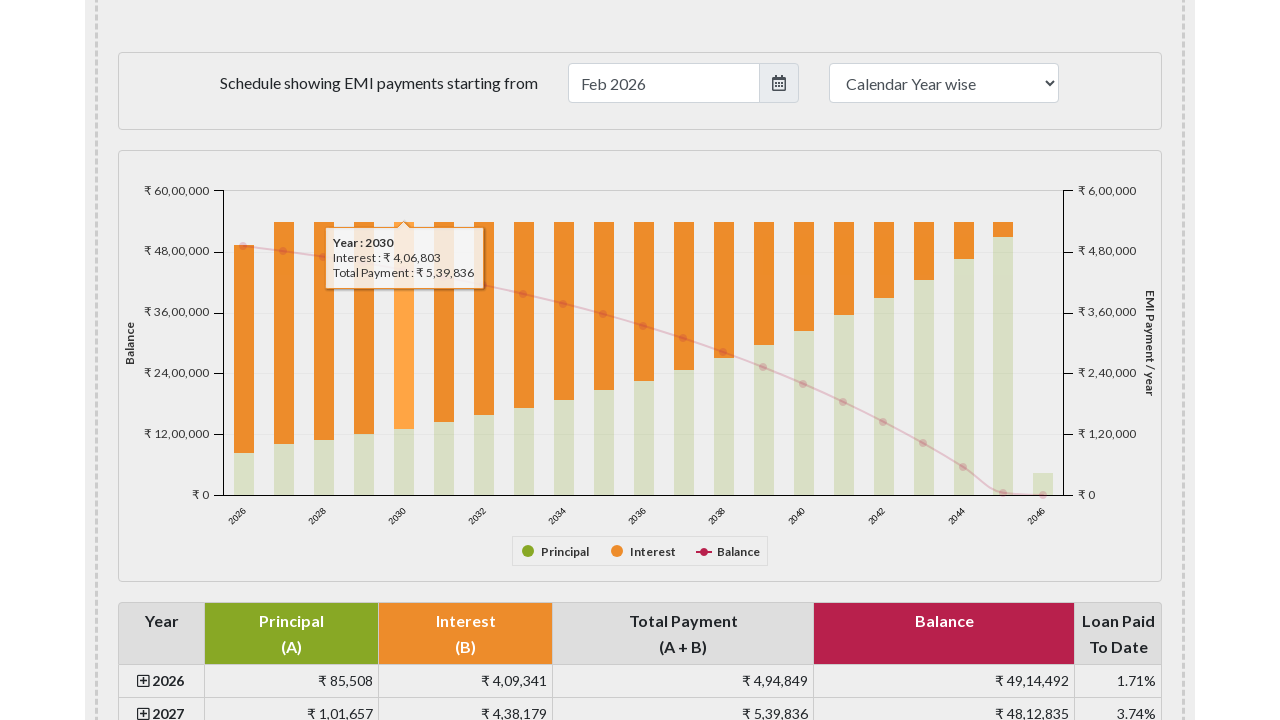

Tooltip element is visible on the chart
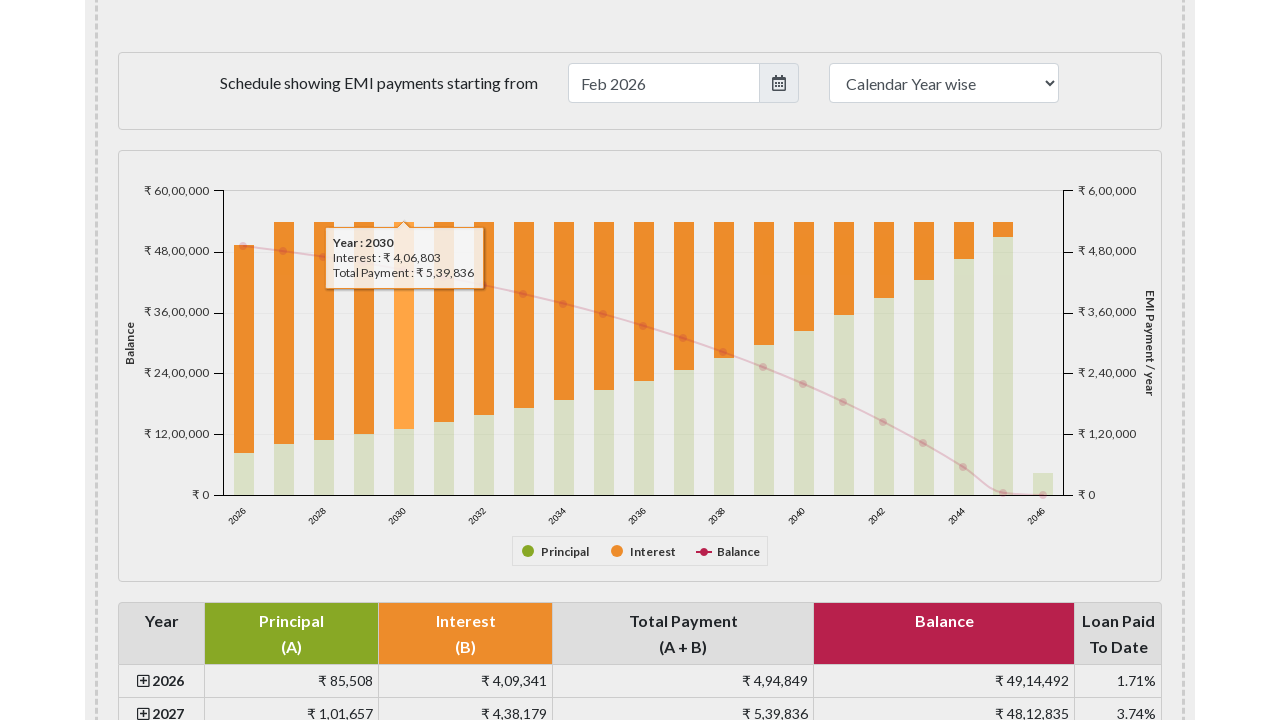

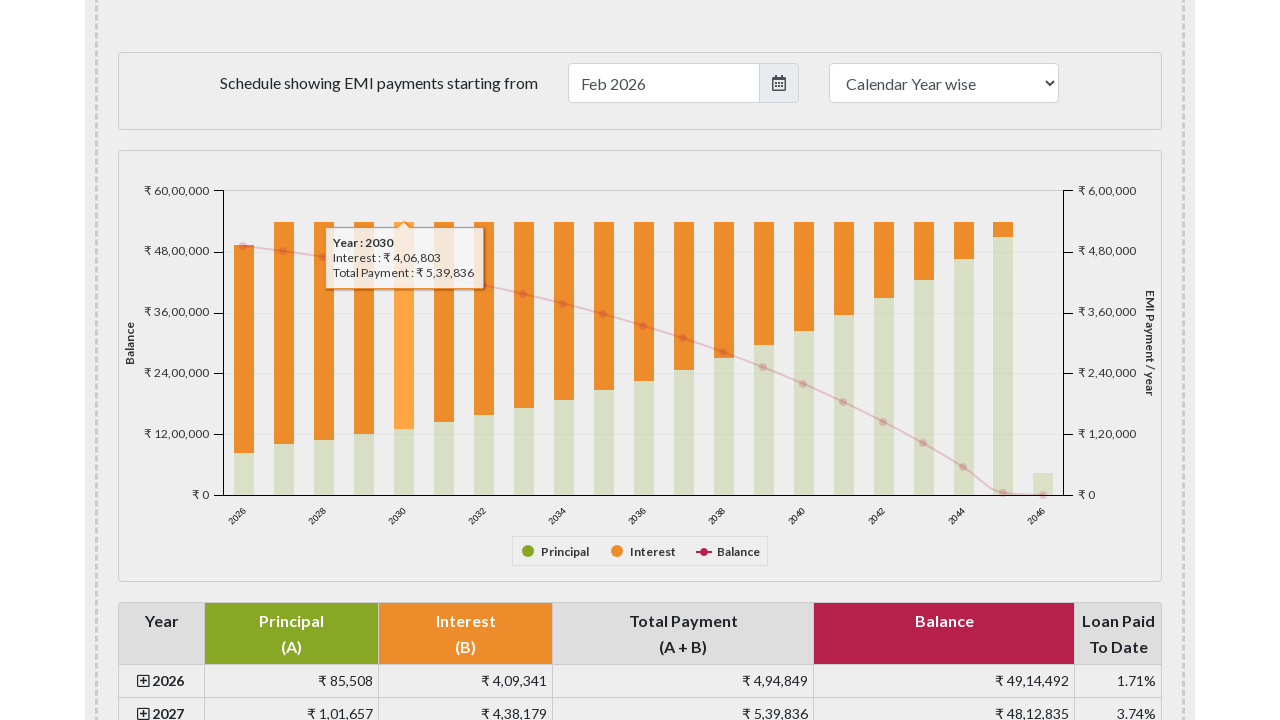